Tests iframe functionality on demoqa.com by navigating to the Frames section, interacting with multiple iframes (frame1 and frame2), then navigating to Nested Frames and interacting with a child iframe within a parent iframe.

Starting URL: https://demoqa.com

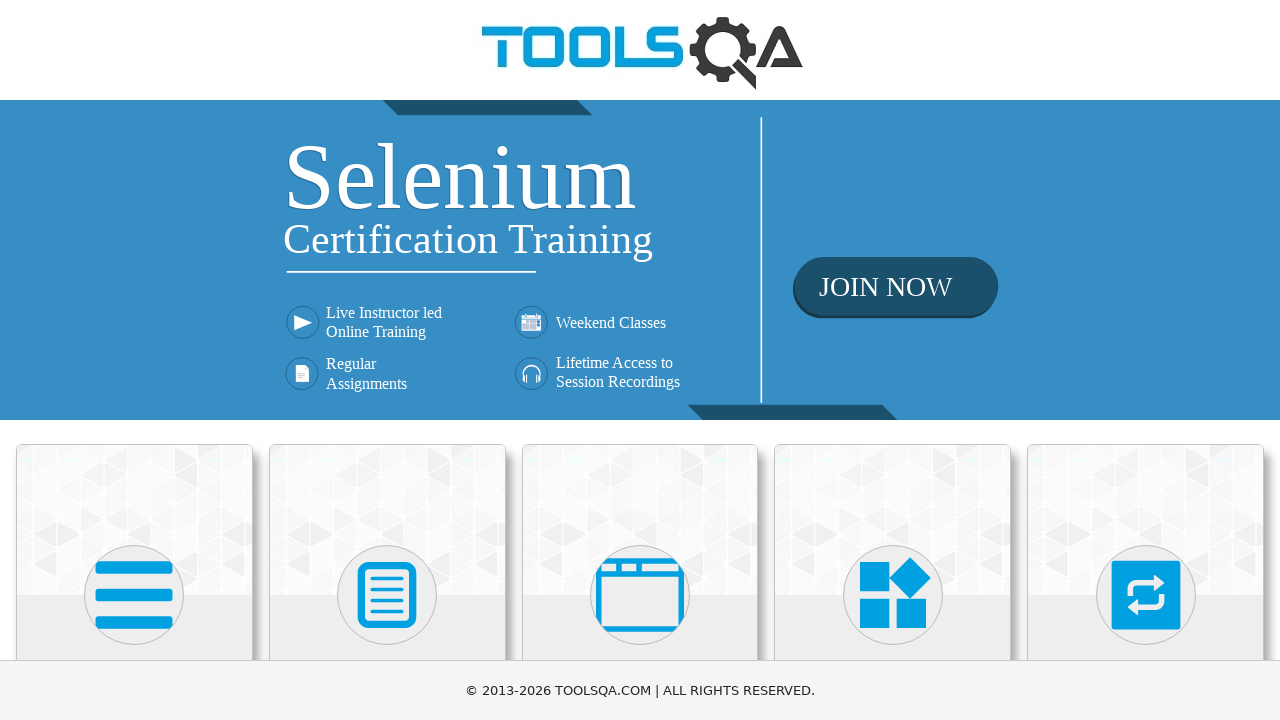

Clicked on 'Alerts, Frame & Windows' menu at (640, 360) on xpath=//h5[text()='Alerts, Frame & Windows']
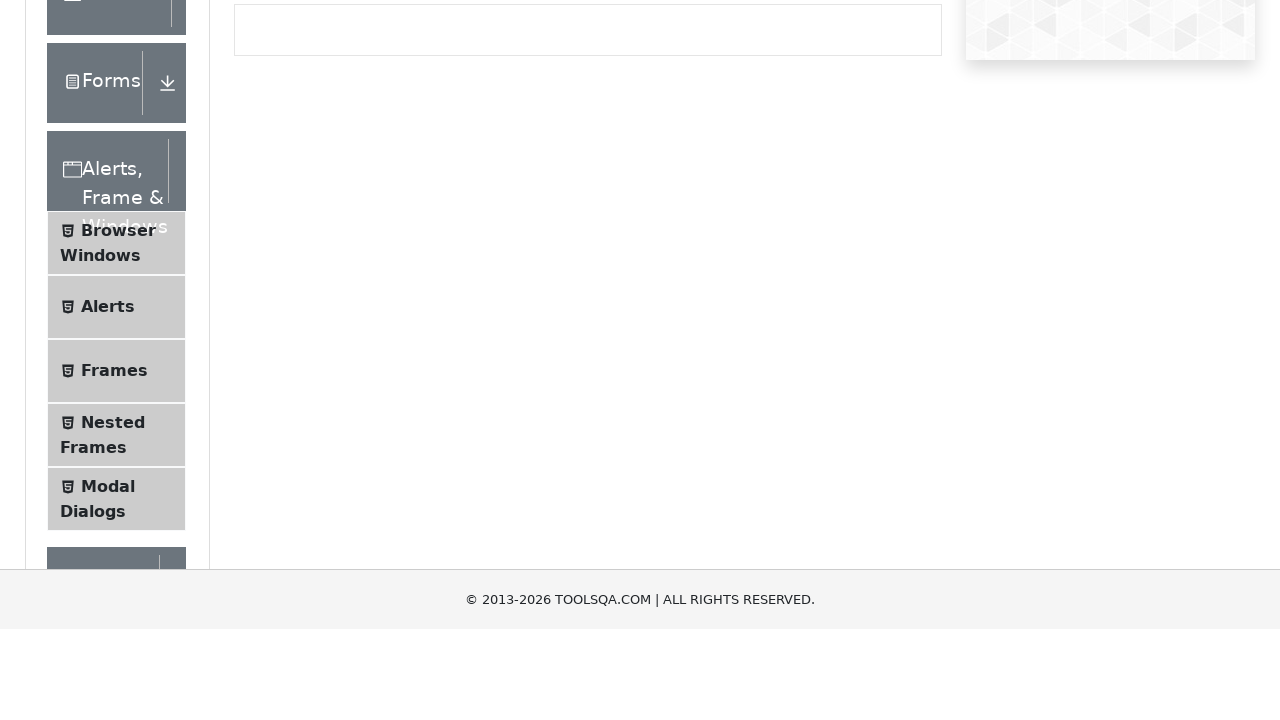

Clicked on 'Frames' option to navigate to Frames section at (114, 565) on xpath=//span[text()='Frames']
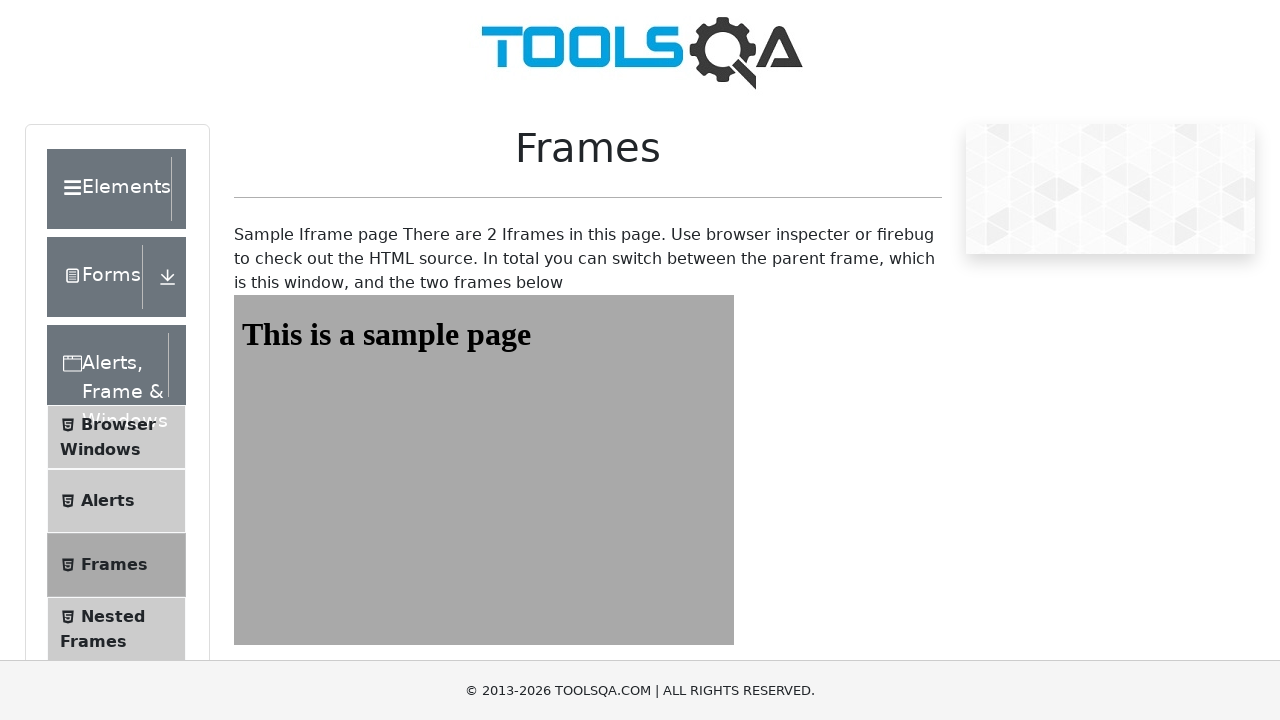

Located frame1 iframe element
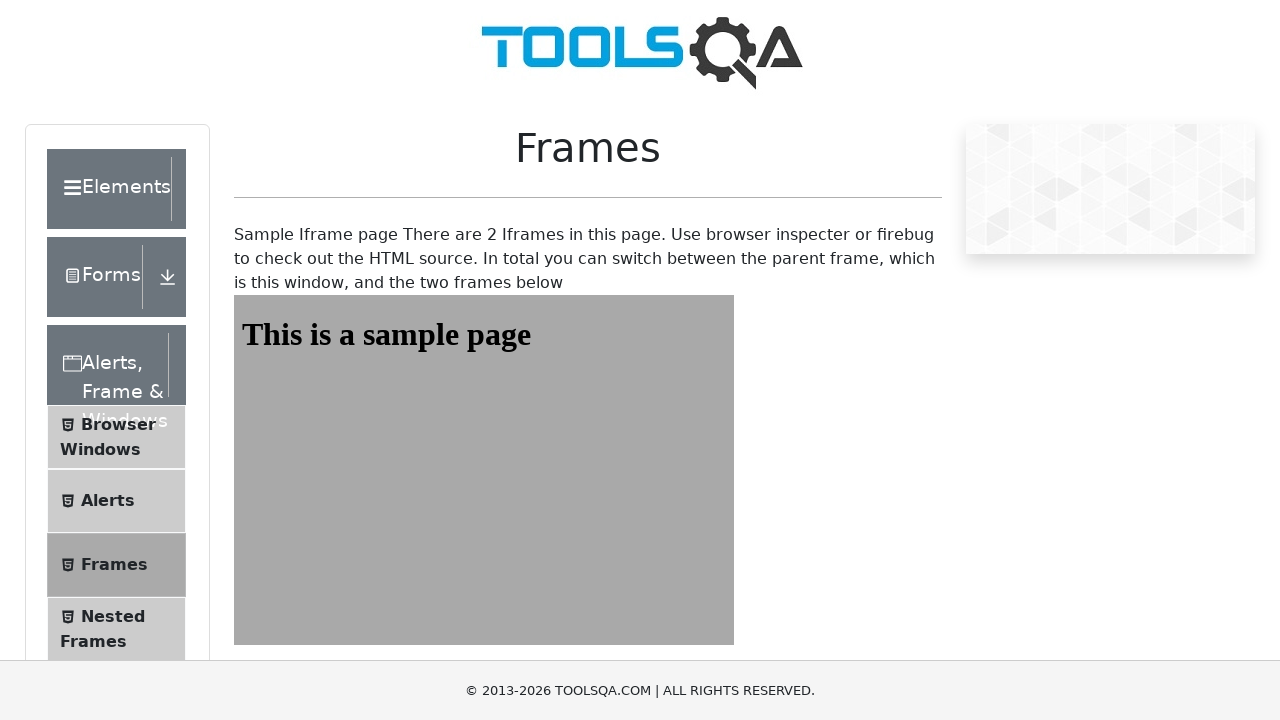

Retrieved text content from frame1: 'This is a sample page'
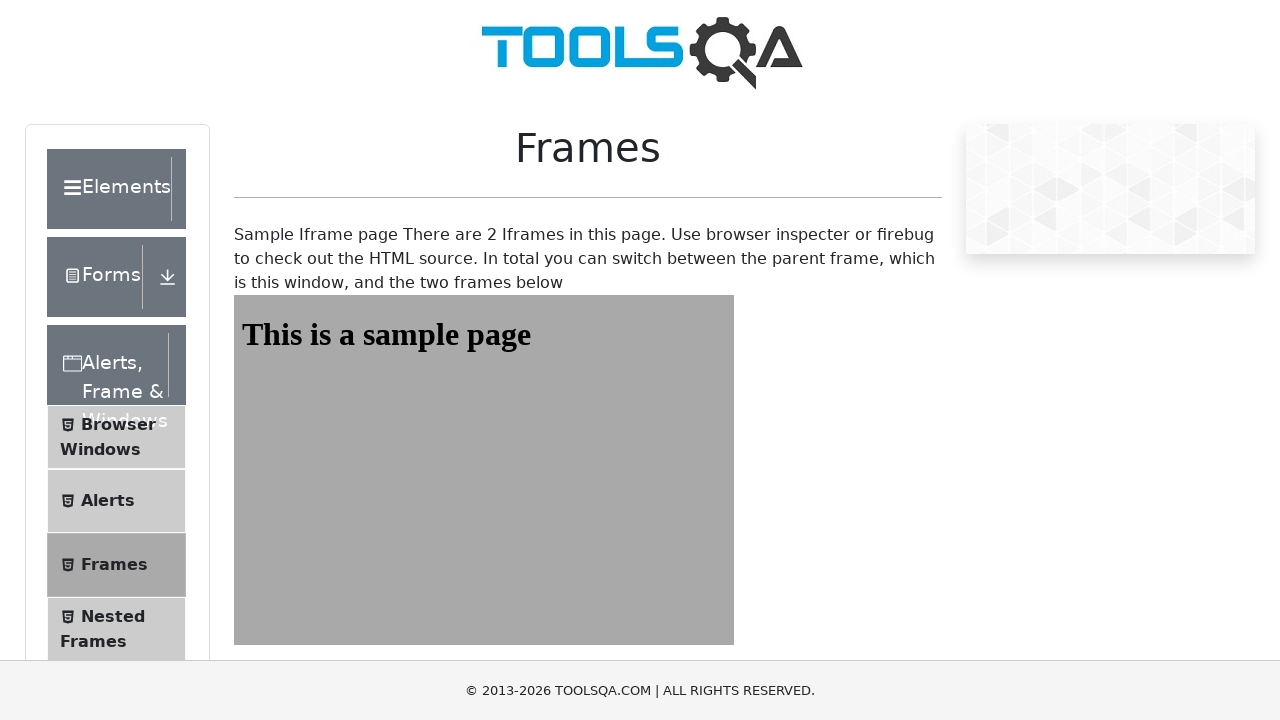

Located frame2 iframe element
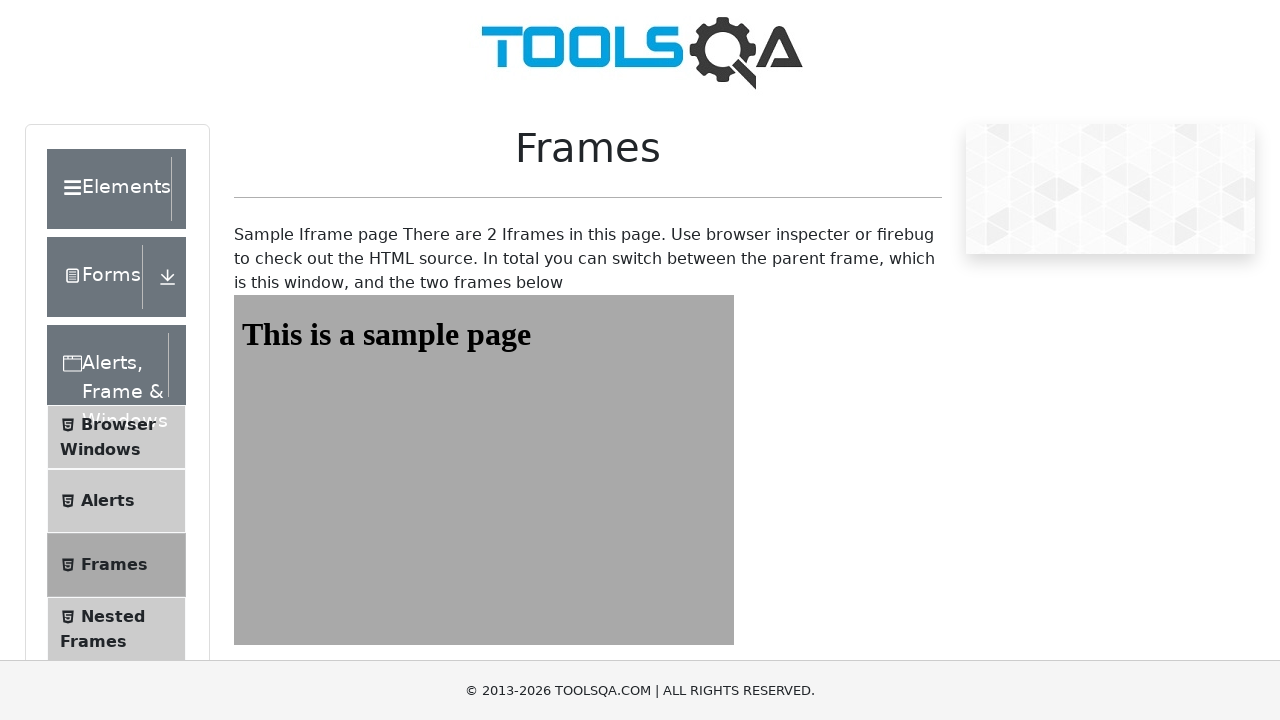

Retrieved text content from frame2: 'This is a sample page'
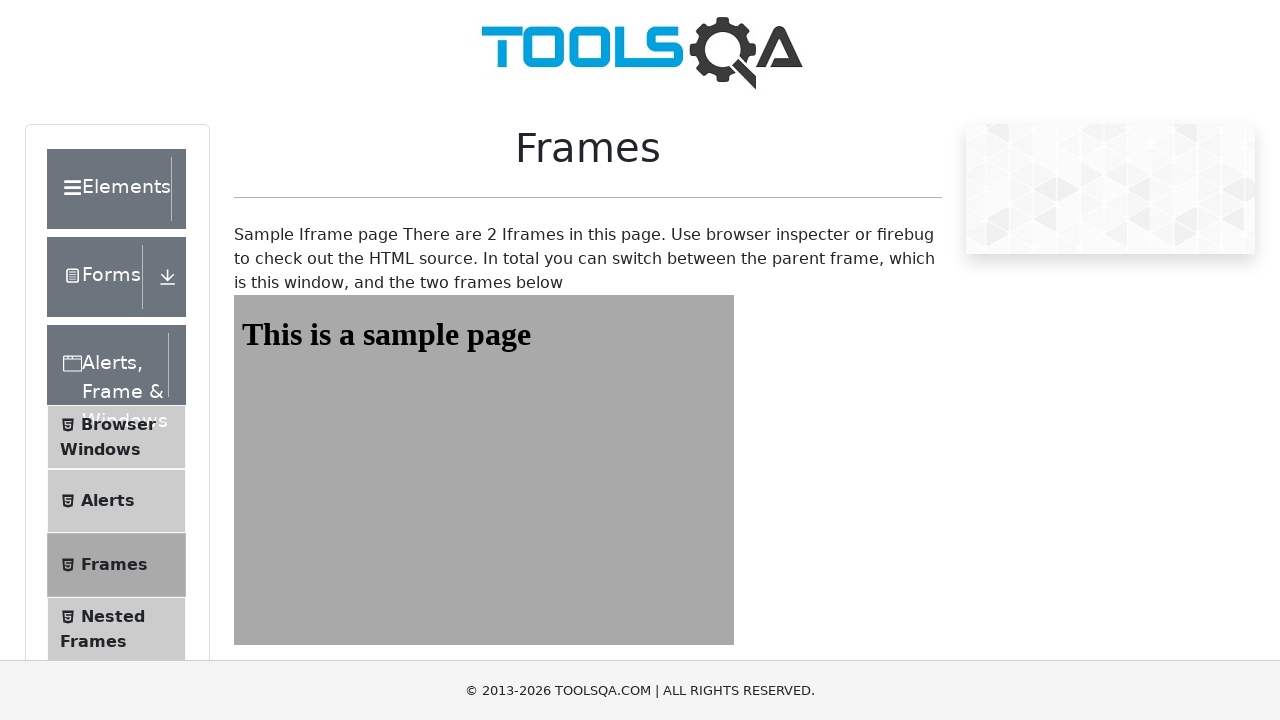

Clicked on 'Nested Frames' option to navigate to nested frames section at (113, 616) on xpath=//span[text()='Nested Frames']
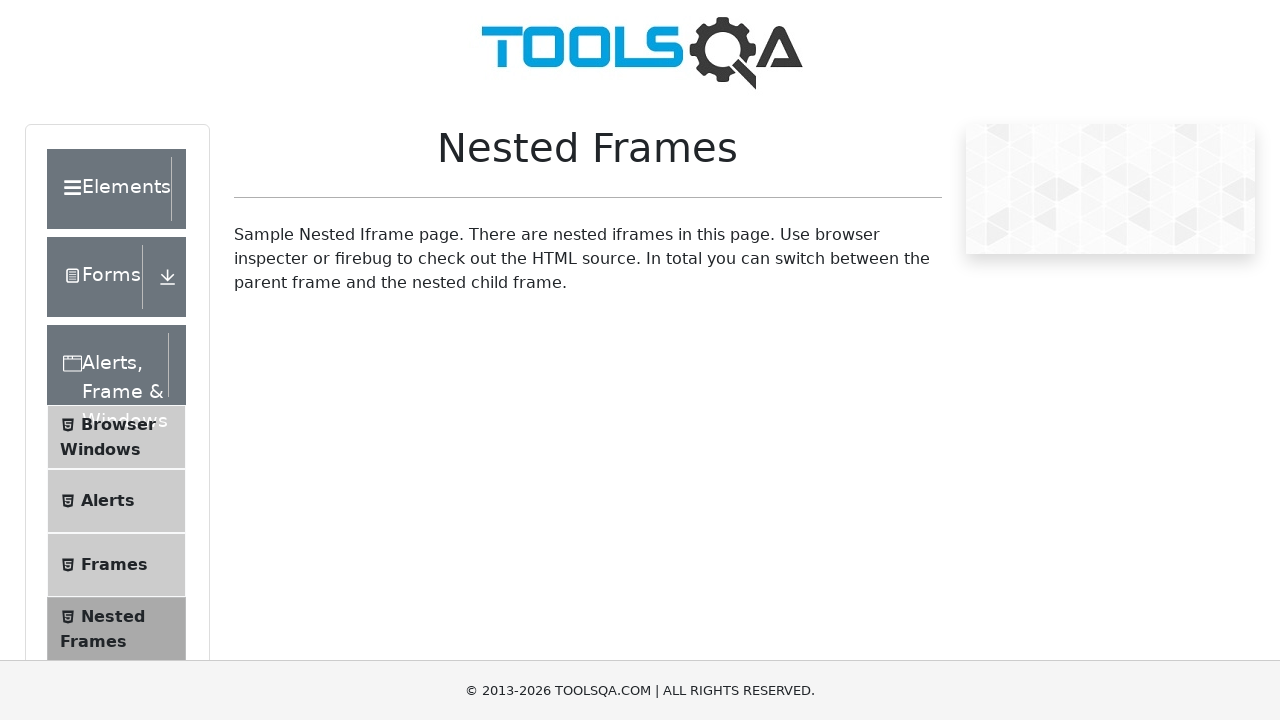

Located parent frame (frame1) in nested frames section
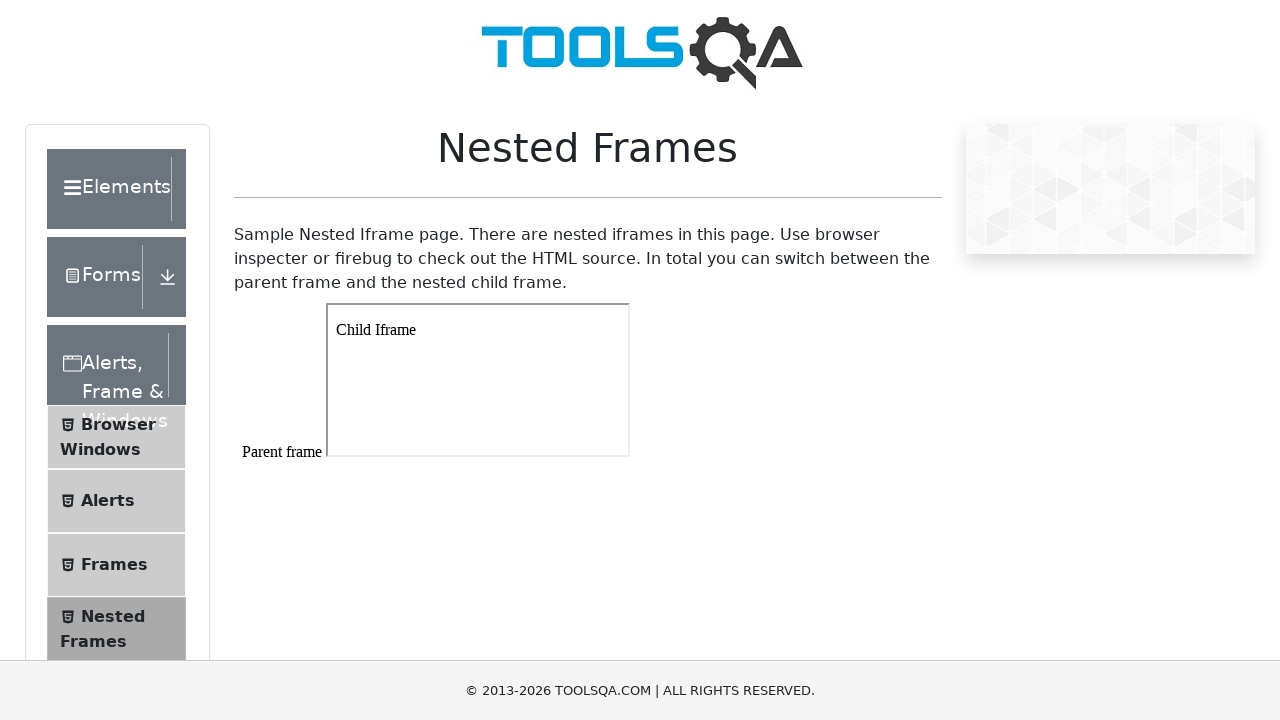

Located child iframe nested within parent frame
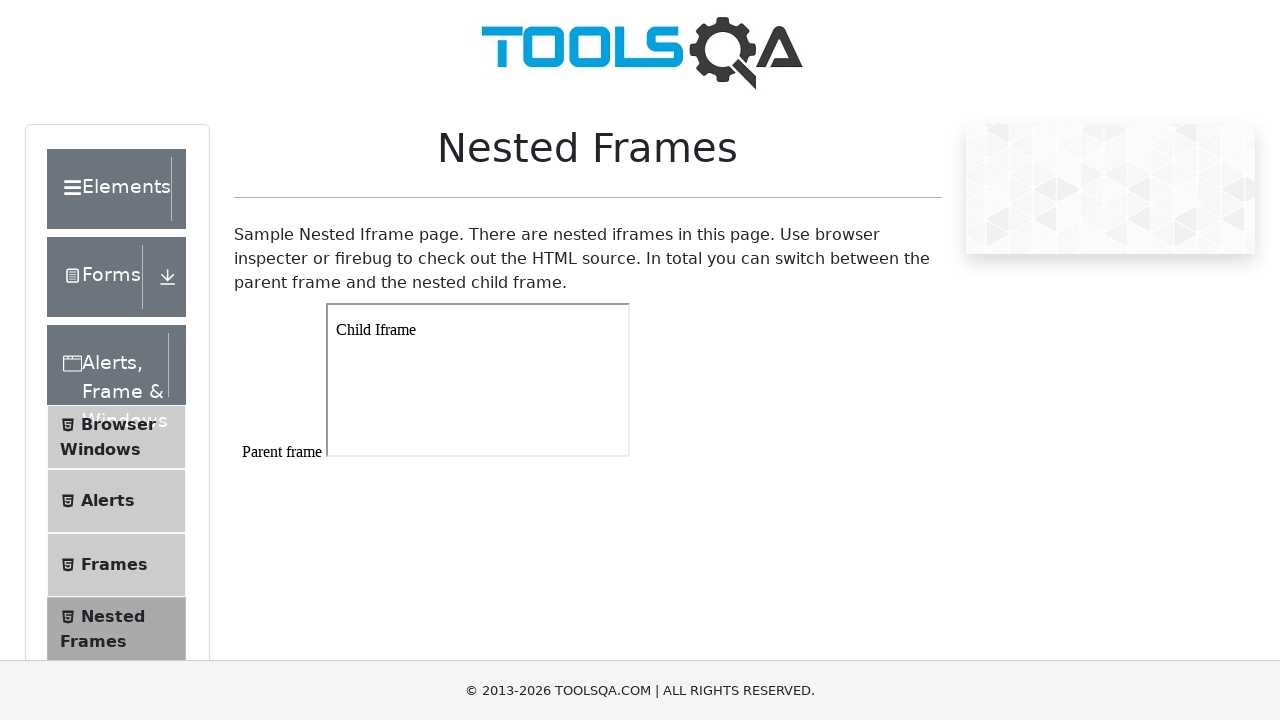

Retrieved text content from child iframe: 'Child Iframe'
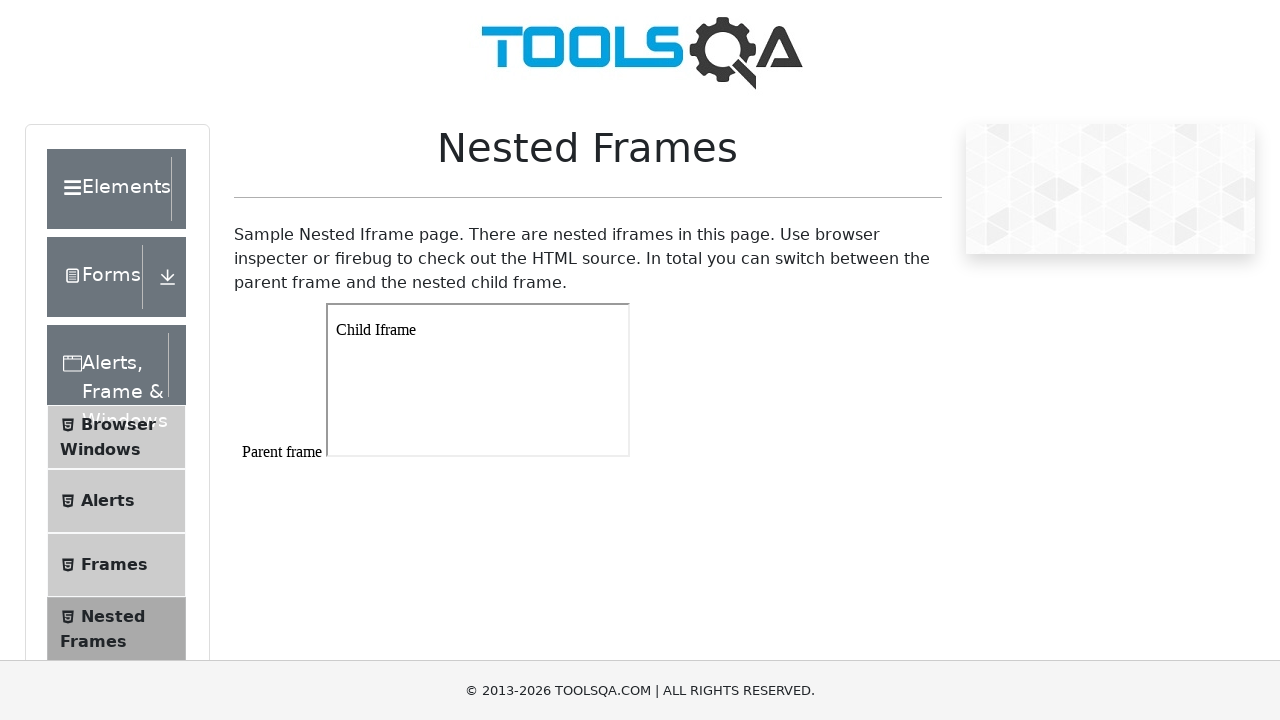

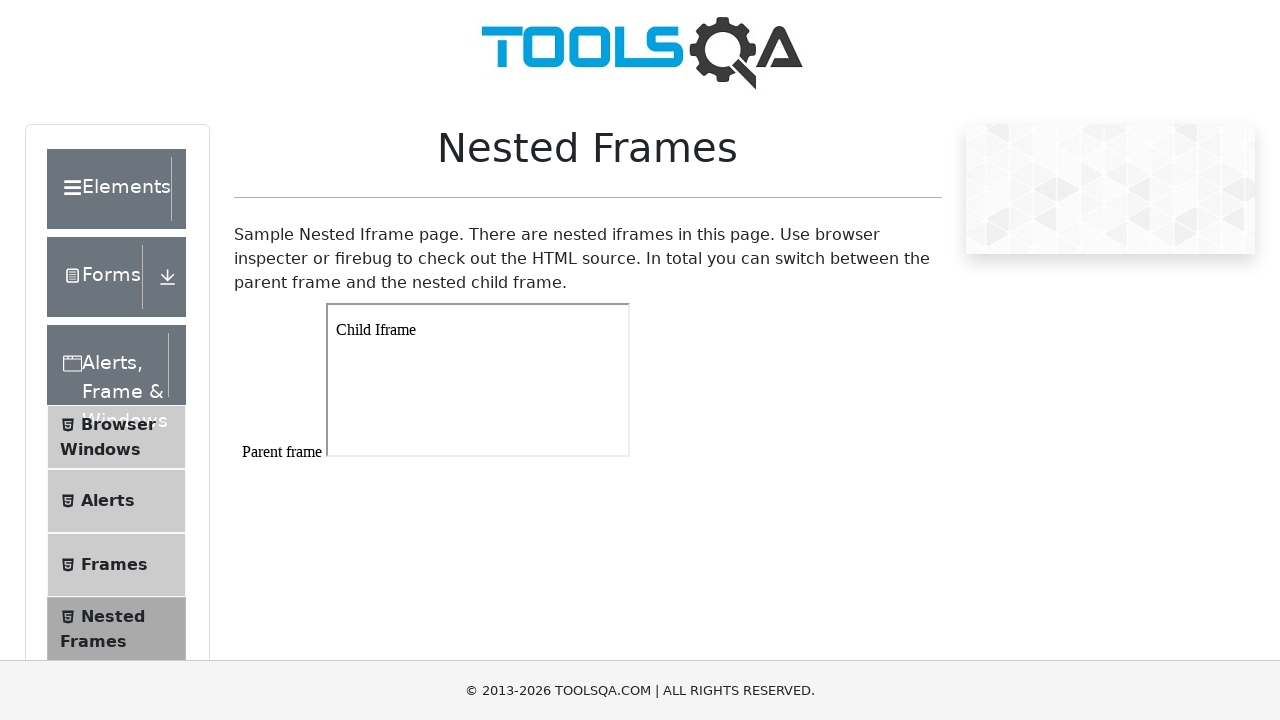